Tests TodoMVC React app by creating three tasks, deleting one task, marking another as complete, filtering by completed status, and verifying the task list state.

Starting URL: https://todomvc.com/examples/react/dist/

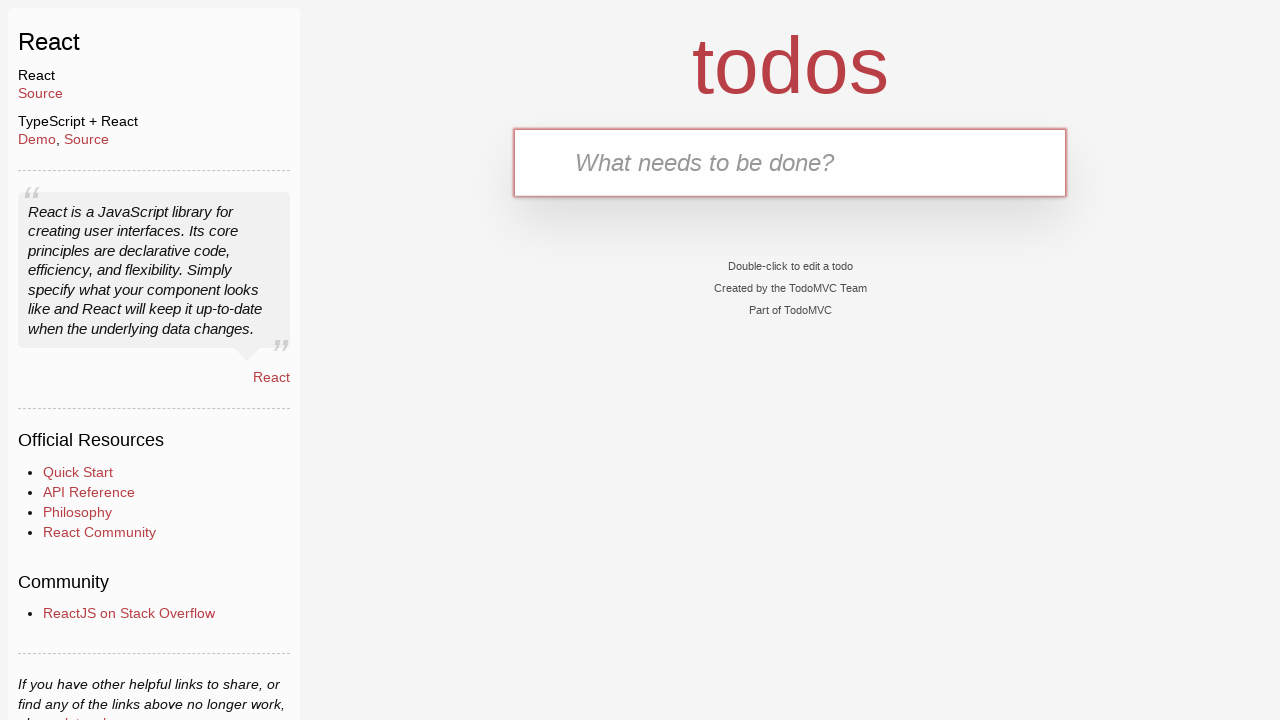

Filled new todo input with 'Learn JS today' on .new-todo
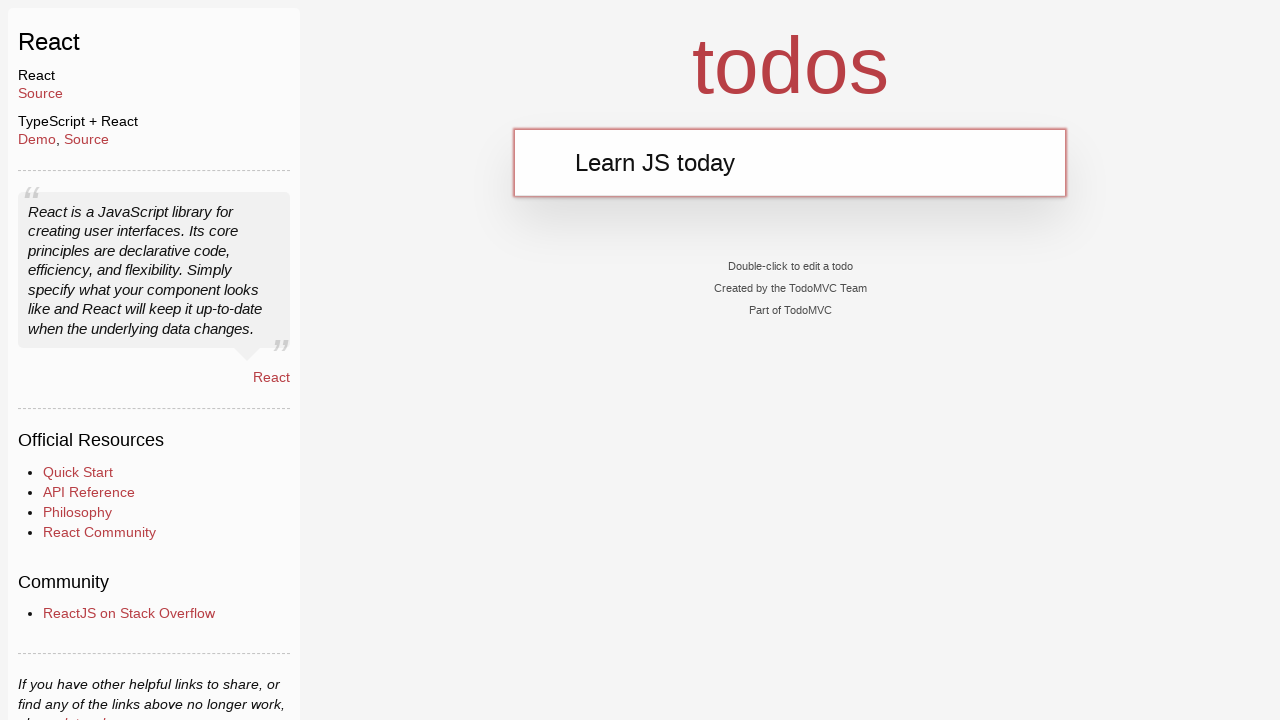

Pressed Enter to create first task on .new-todo
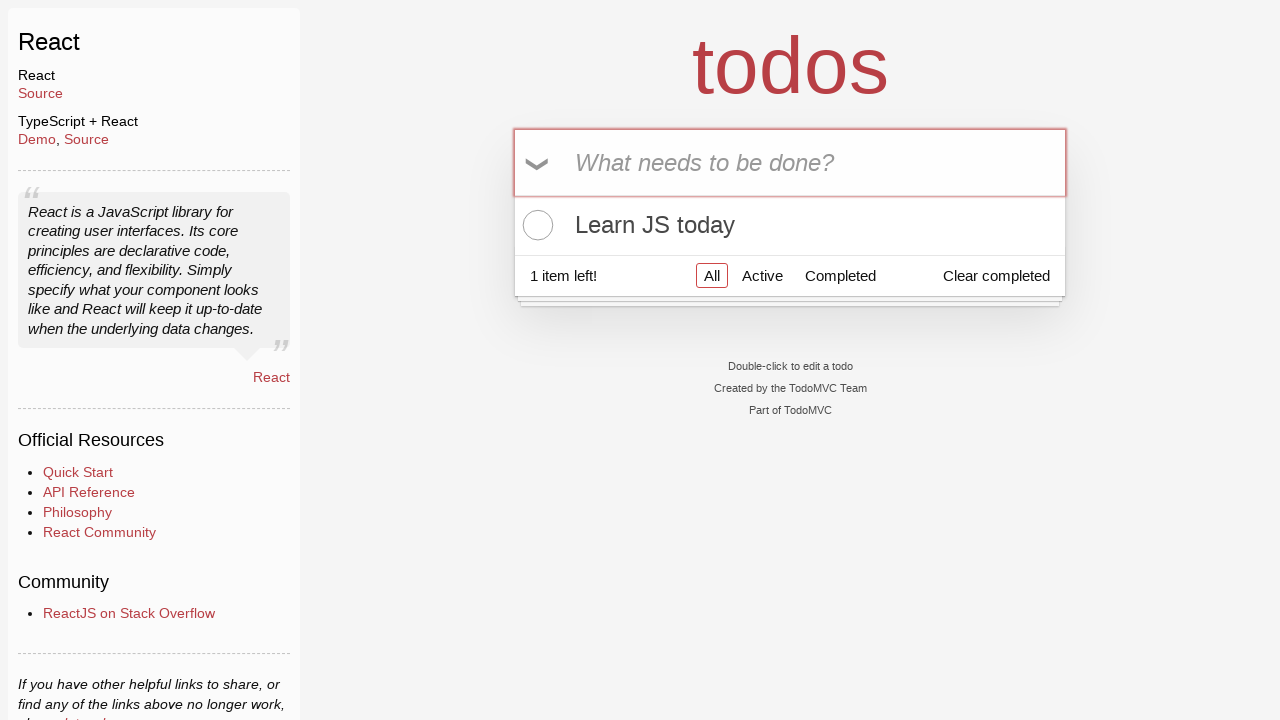

Verified input field was cleared after creating first task
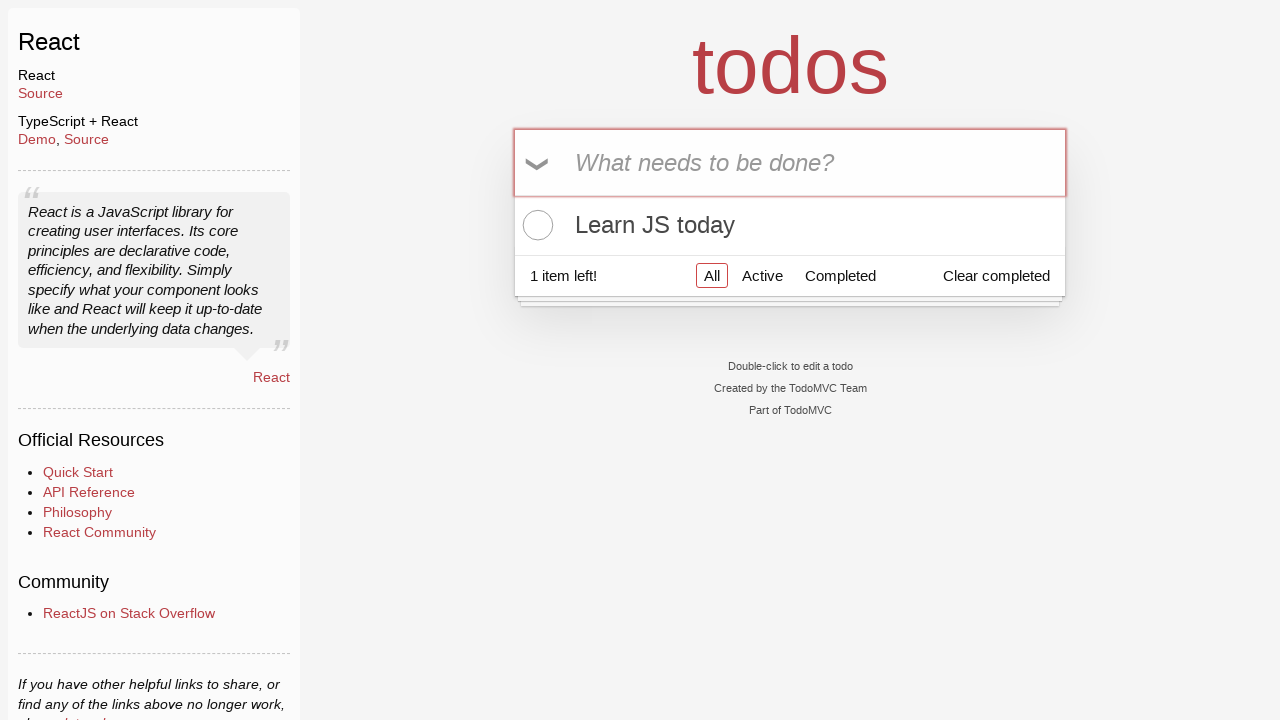

Filled new todo input with 'Learn Rust tomorrow' on .new-todo
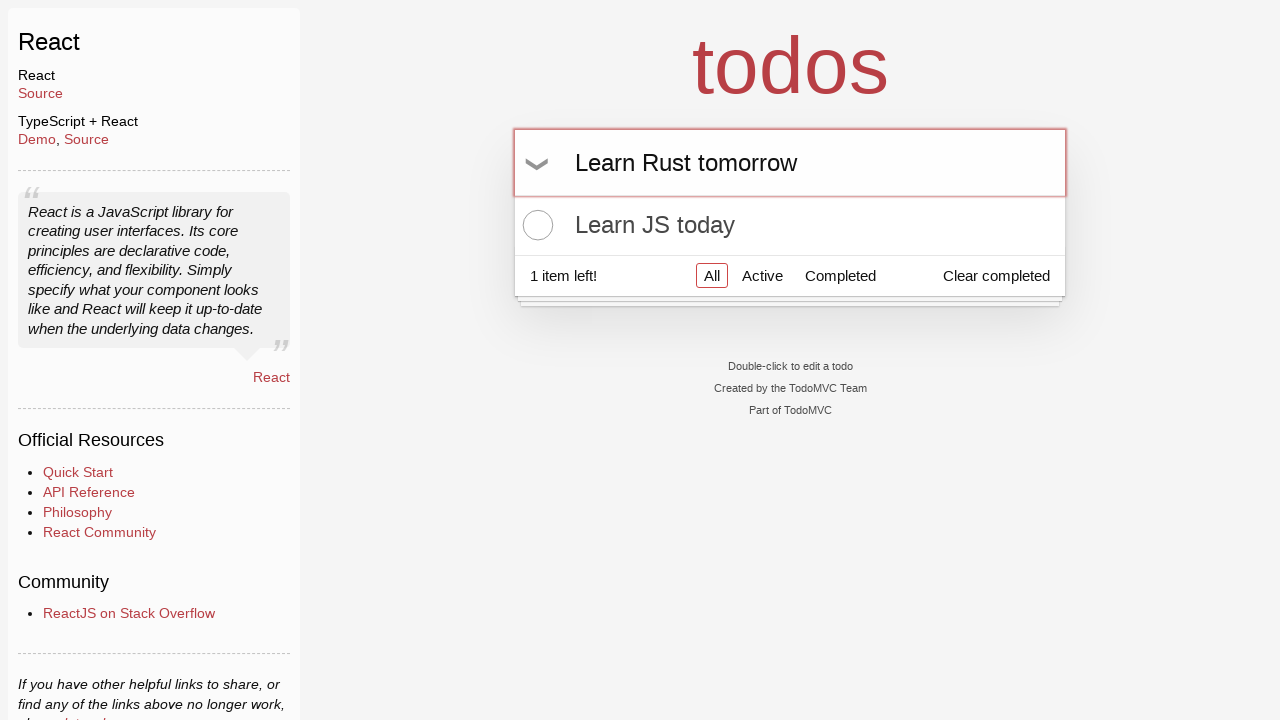

Pressed Enter to create second task on .new-todo
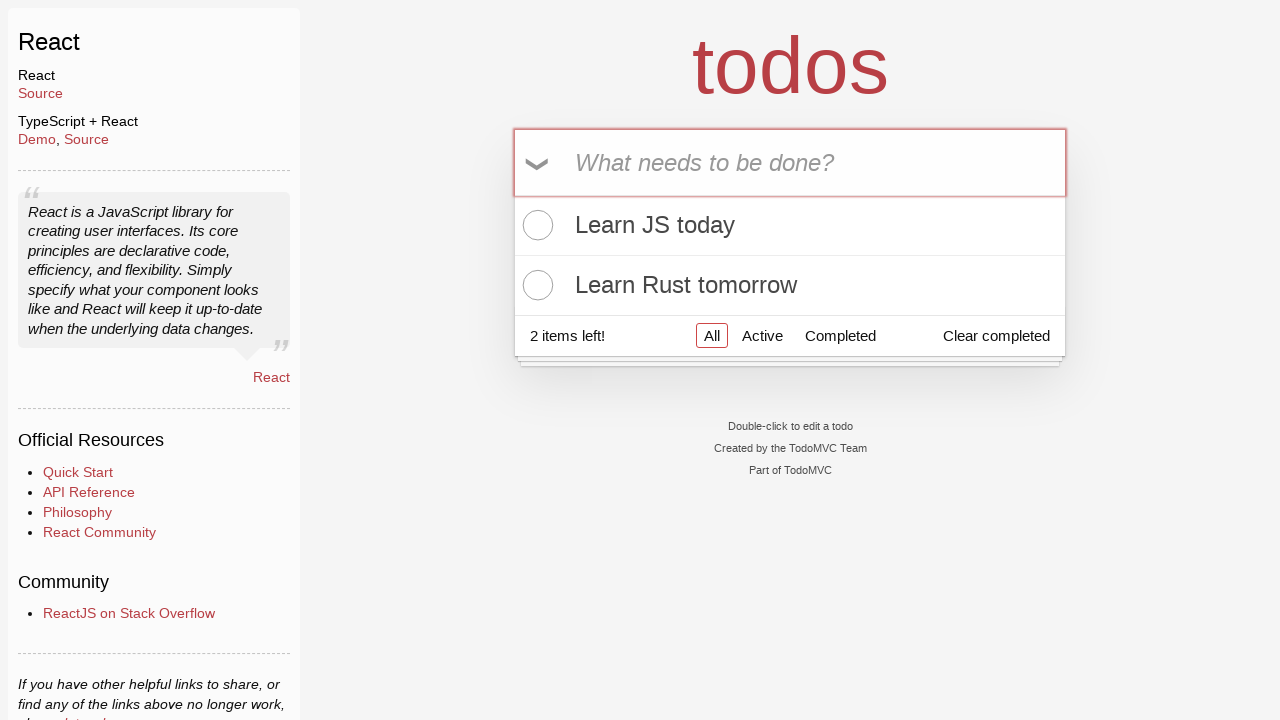

Filled new todo input with 'Learning AI the day after tomorrow' on .new-todo
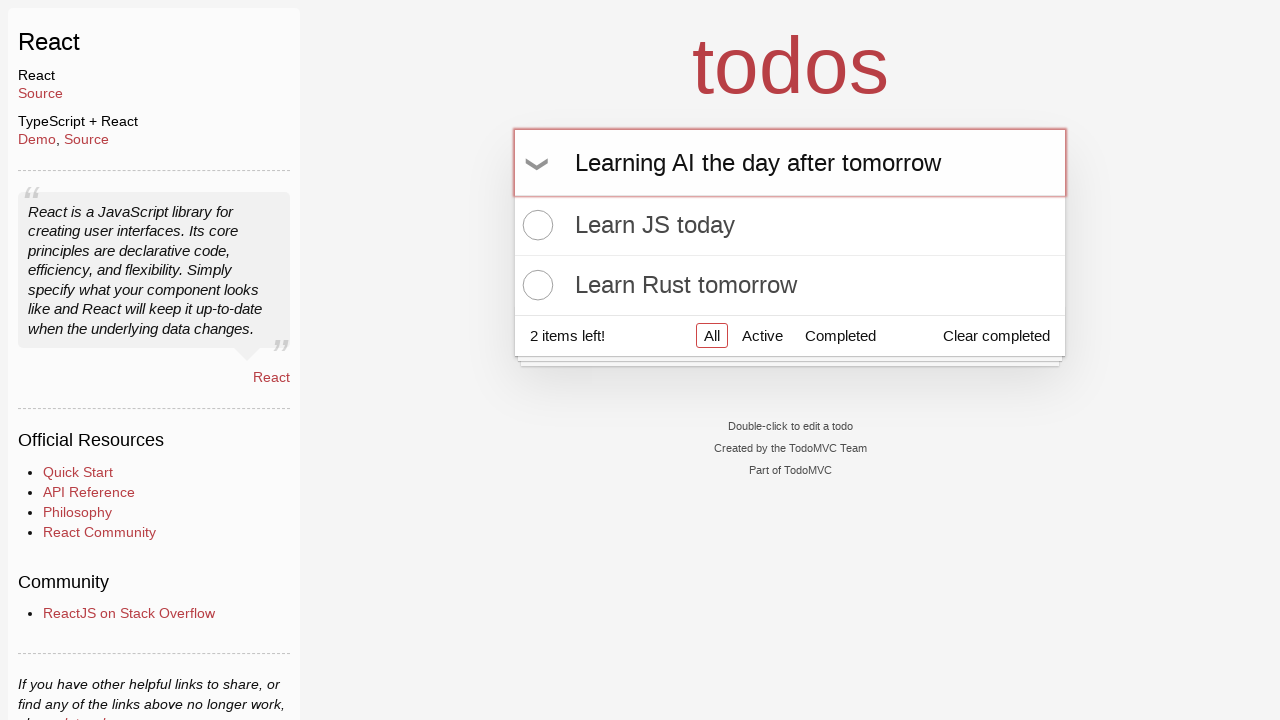

Pressed Enter to create third task on .new-todo
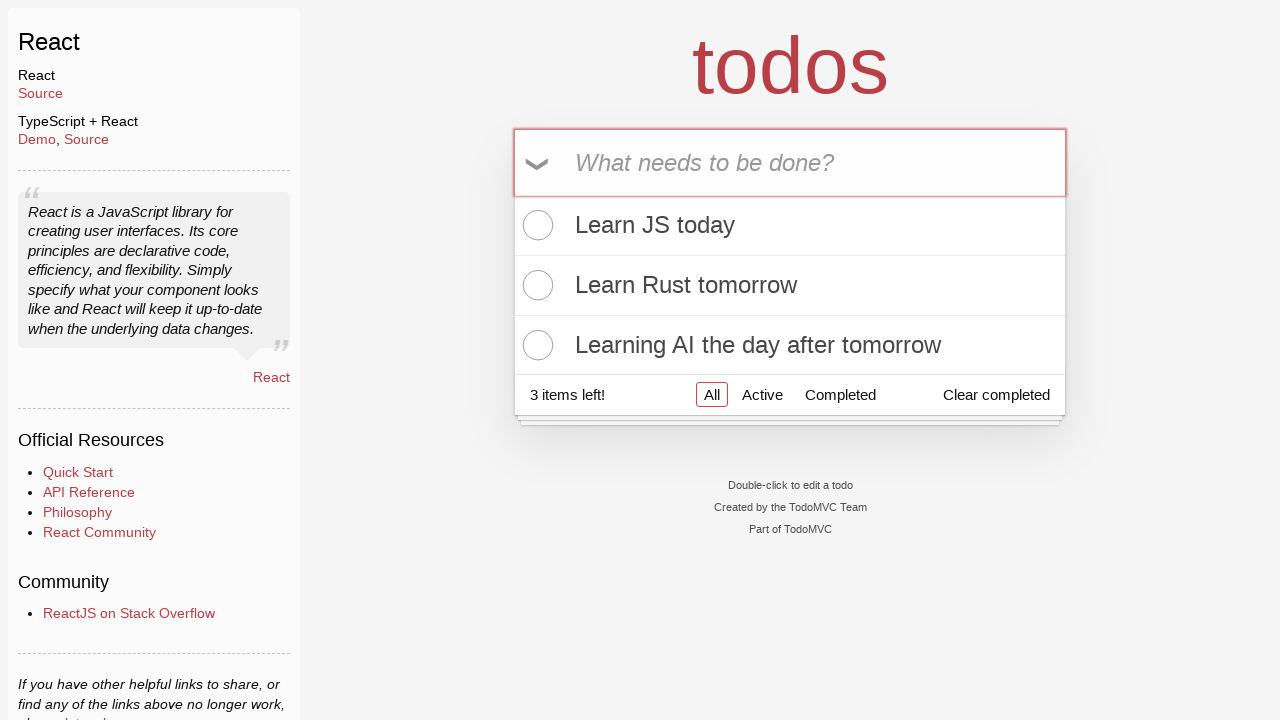

Hovered over second task to reveal delete button at (790, 286) on .todo-list li:nth-child(2)
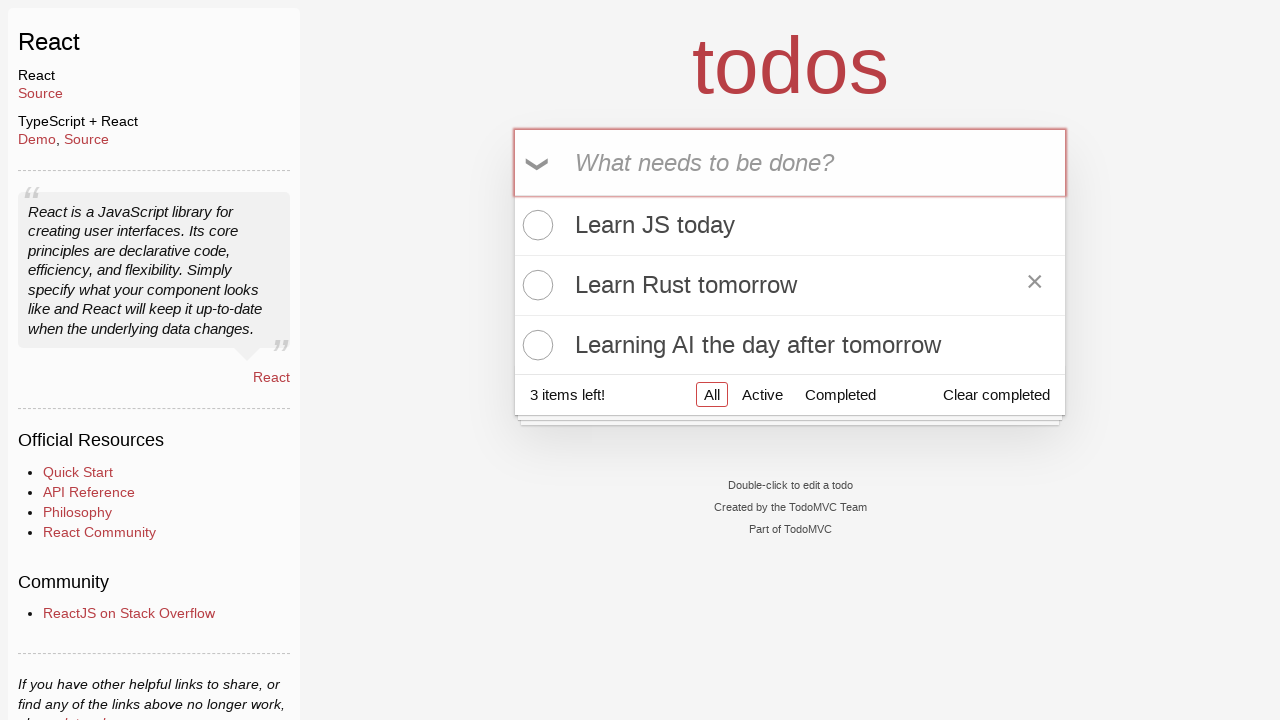

Deleted the second task 'Learn Rust tomorrow' at (1035, 285) on .todo-list li:nth-child(2) .destroy
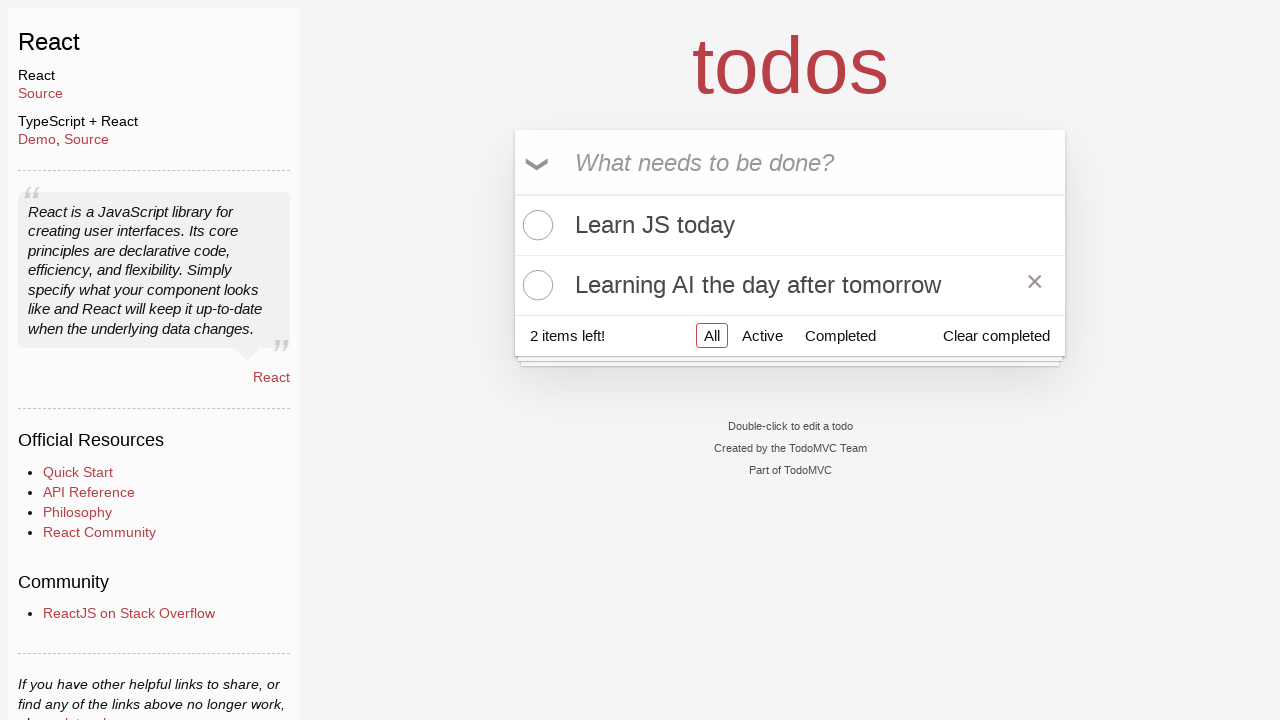

Marked the second task 'Learning AI the day after tomorrow' as completed at (535, 285) on .todo-list li:nth-child(2) .toggle
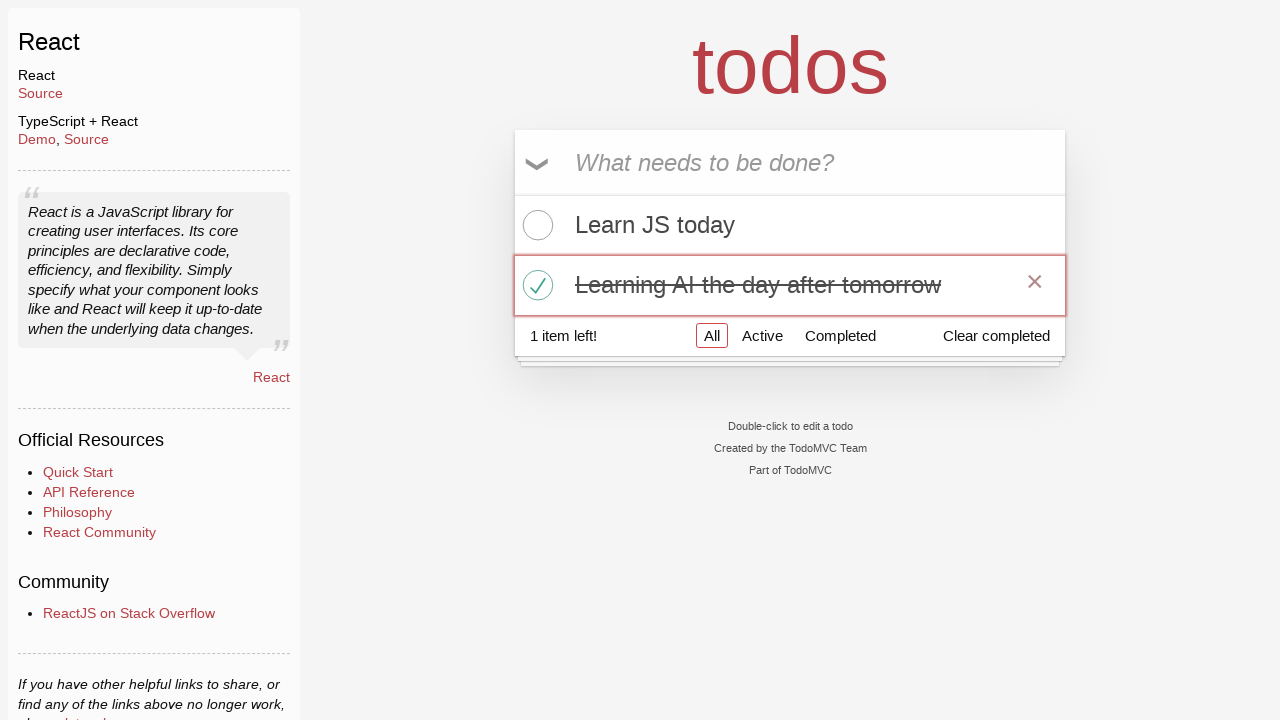

Clicked 'Completed' filter to view only completed tasks at (840, 335) on a[href='#/completed']
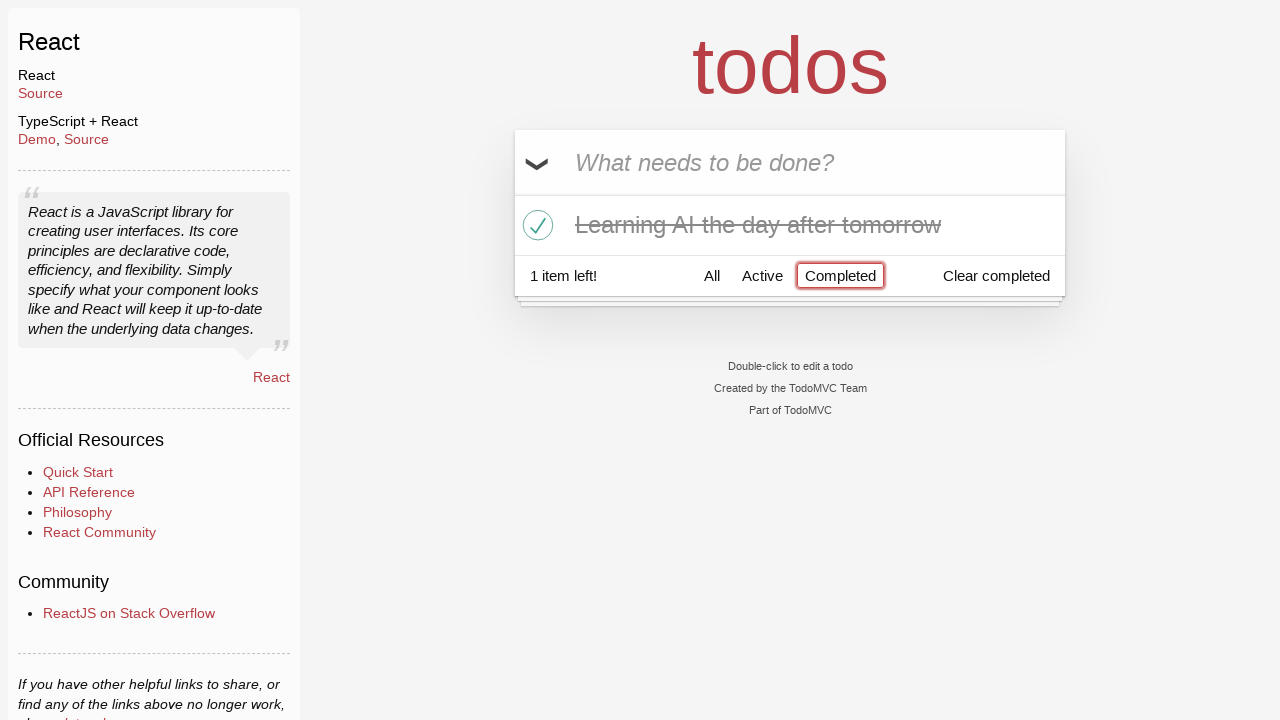

Verified completed tasks list loaded and displaying
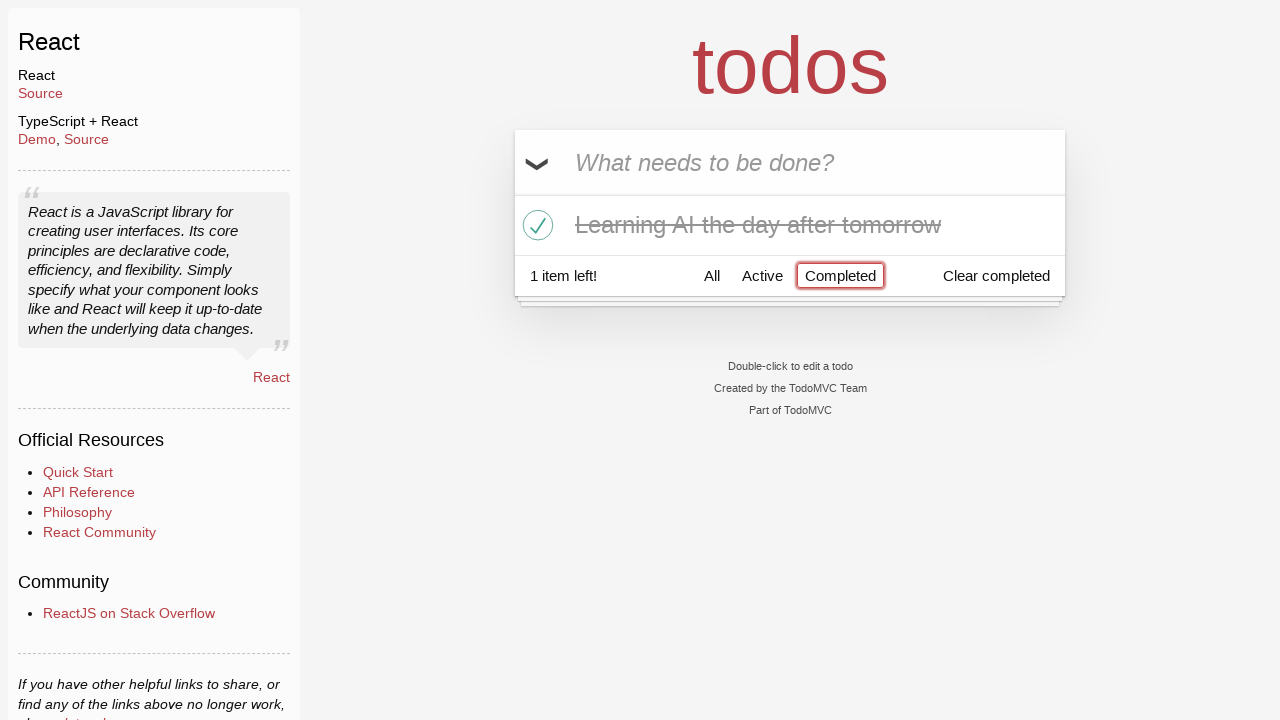

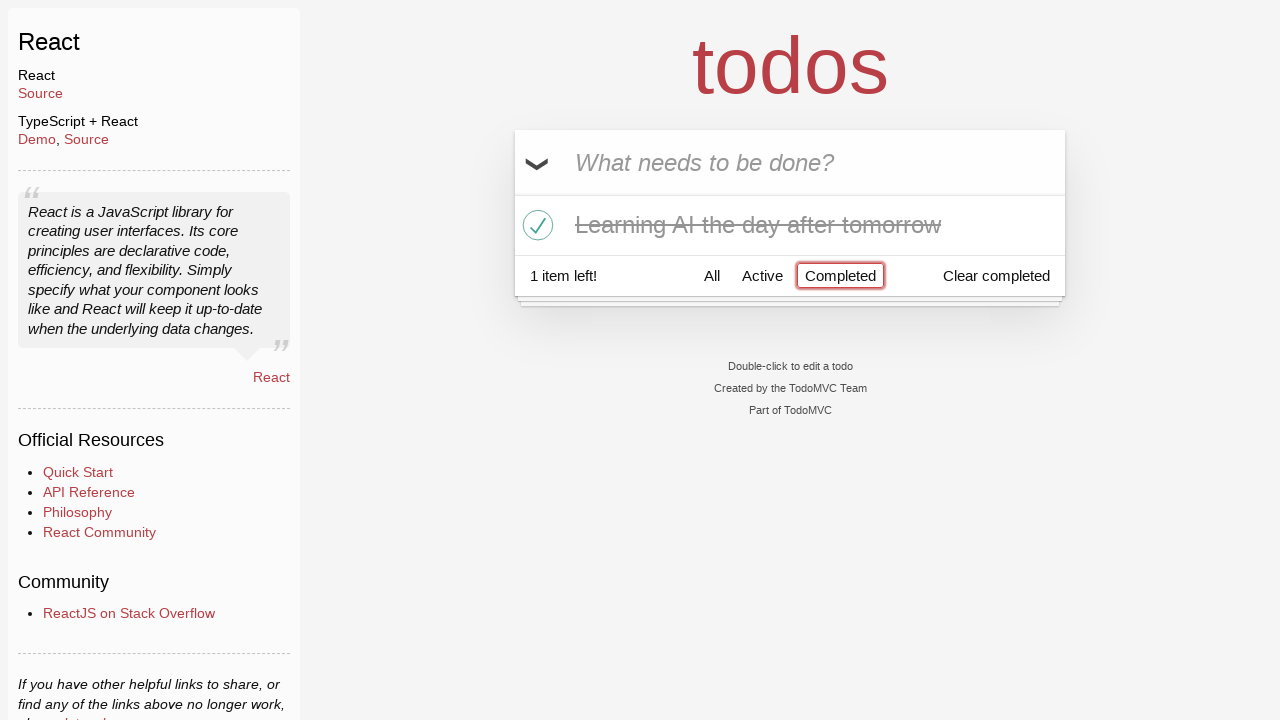